Tests a simple verification flow by clicking a verify button and asserting that a success message appears

Starting URL: http://suninjuly.github.io/wait1.html

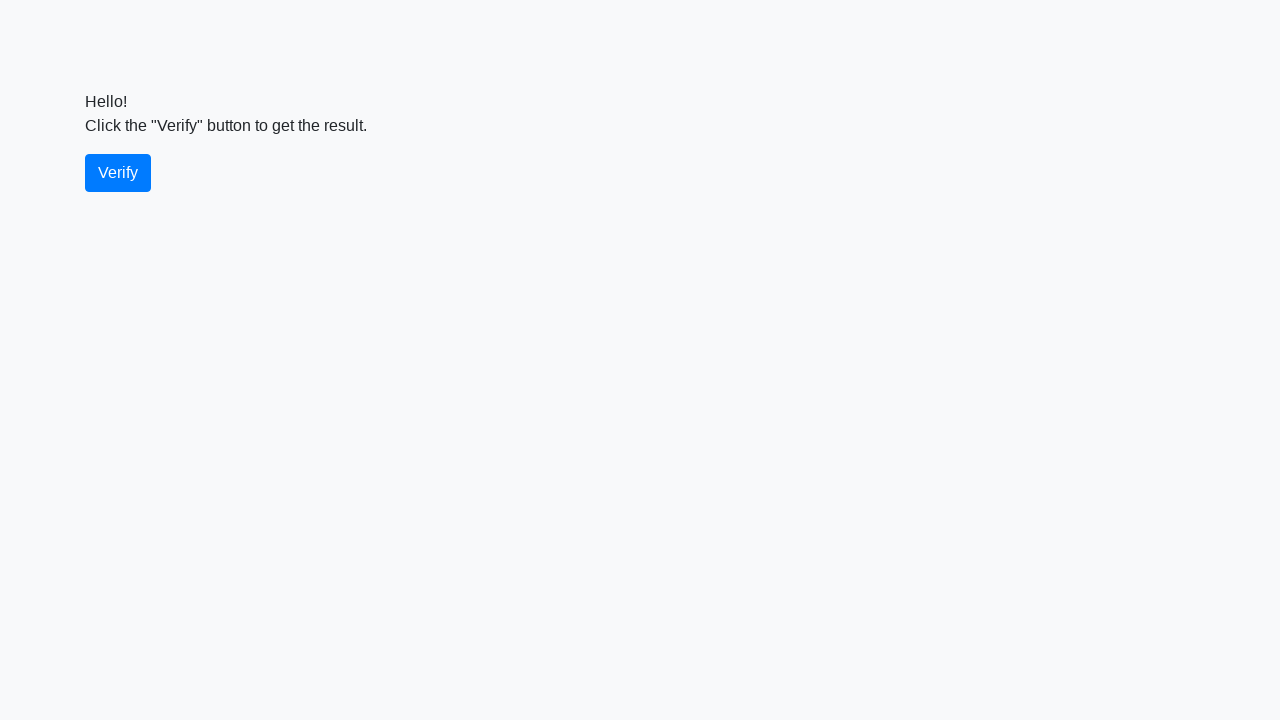

Waited 1 second for page to be ready
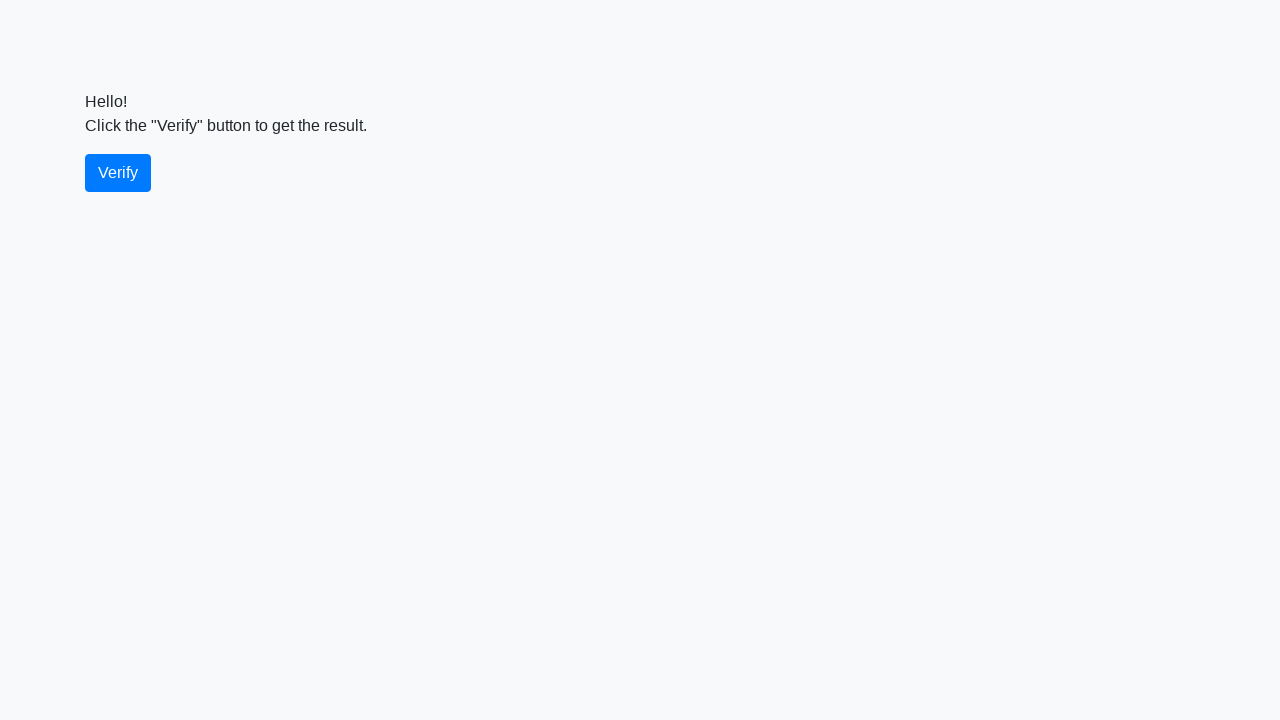

Clicked the verify button at (118, 173) on #verify
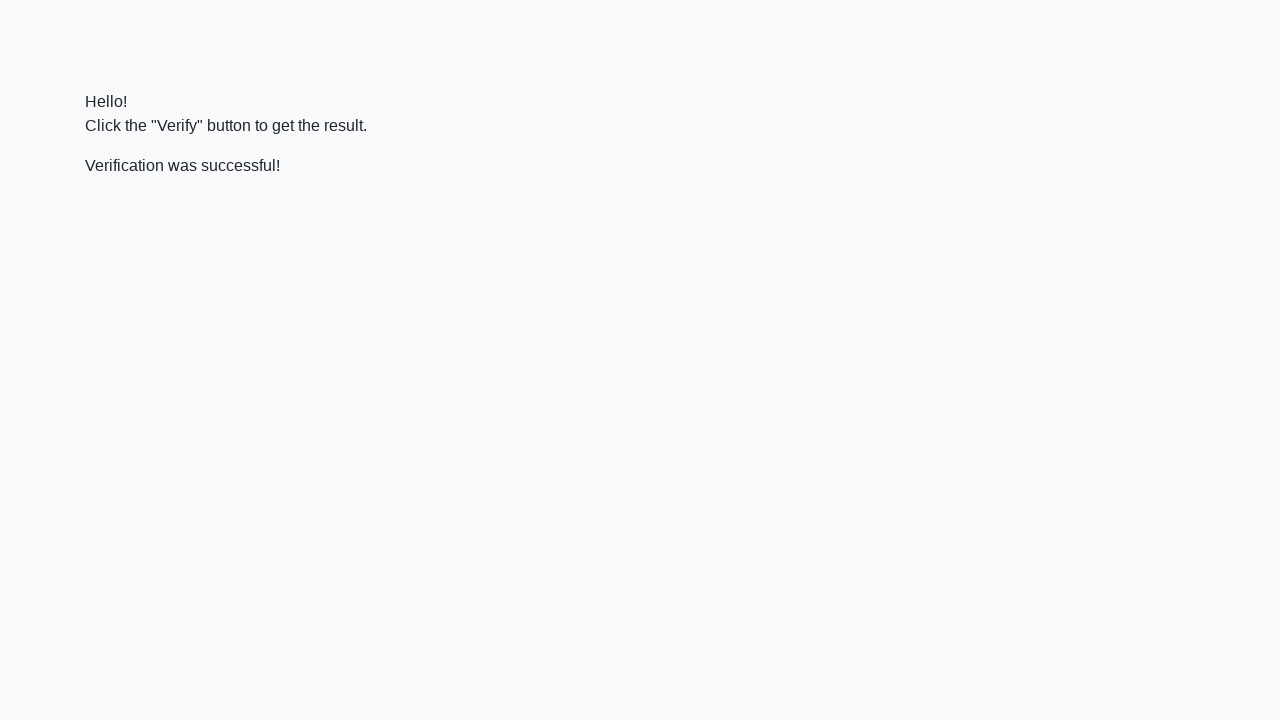

Success message appeared and was located
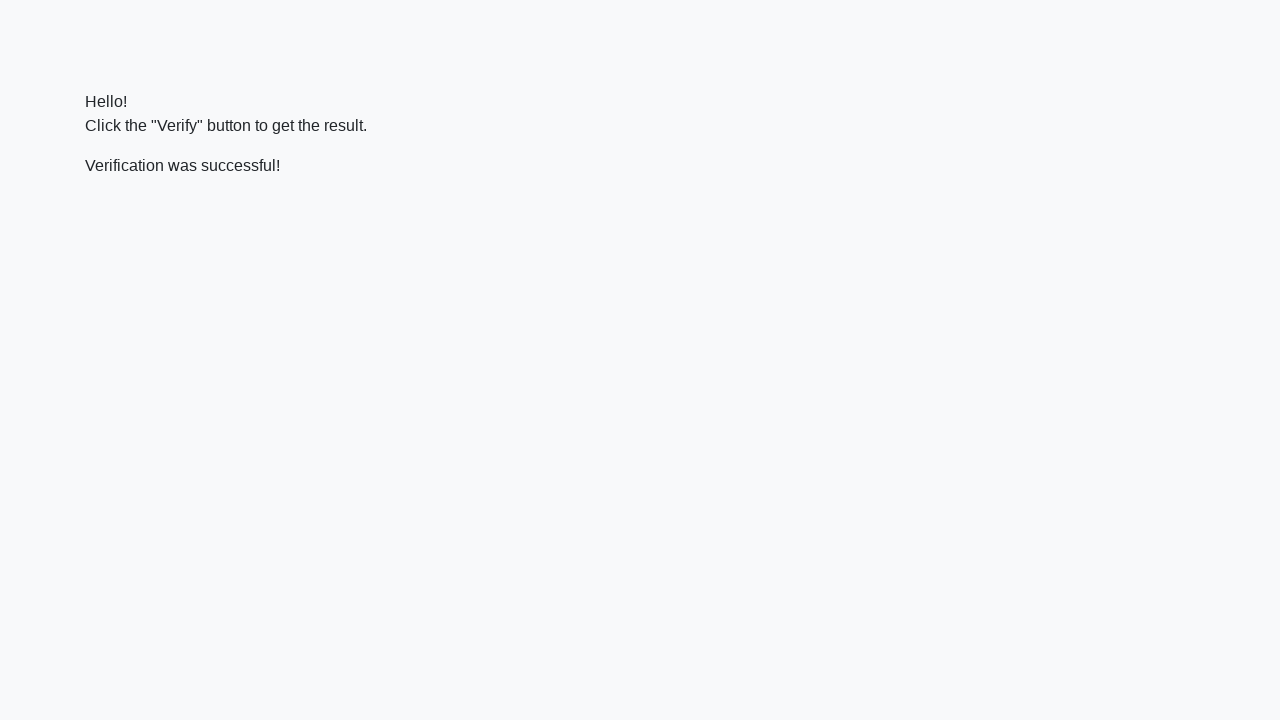

Verified that success message contains 'successful' text
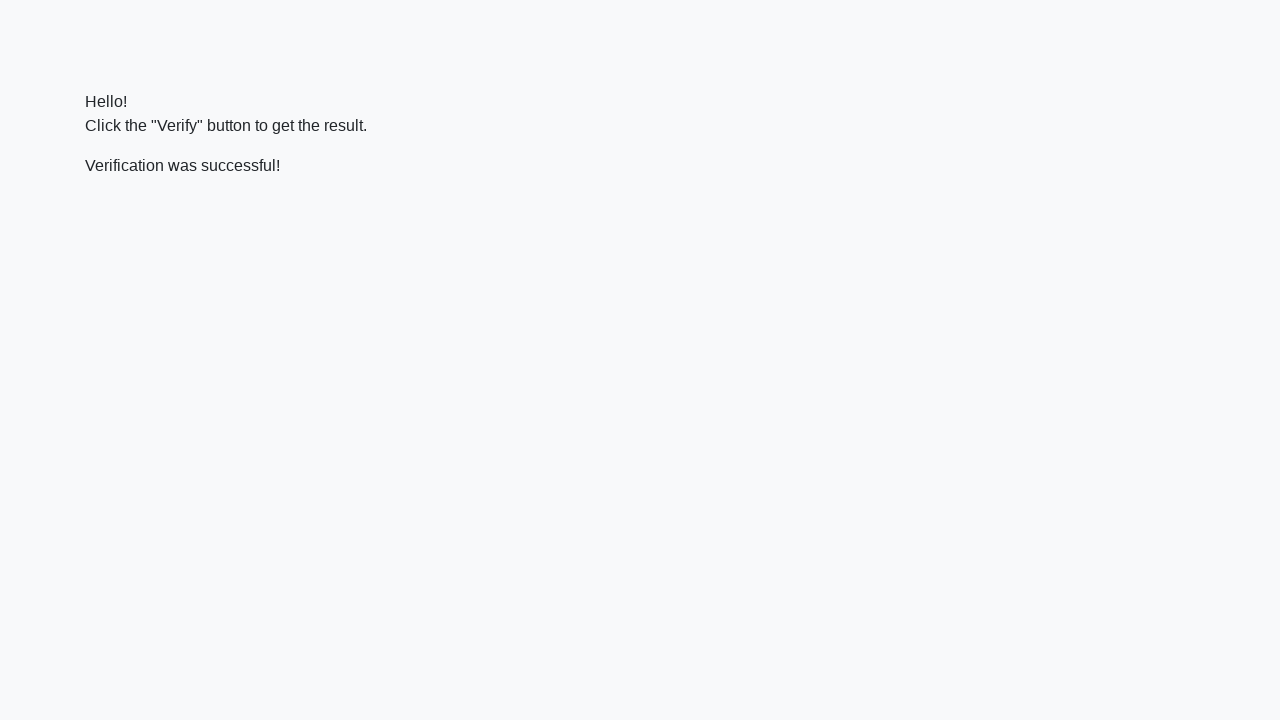

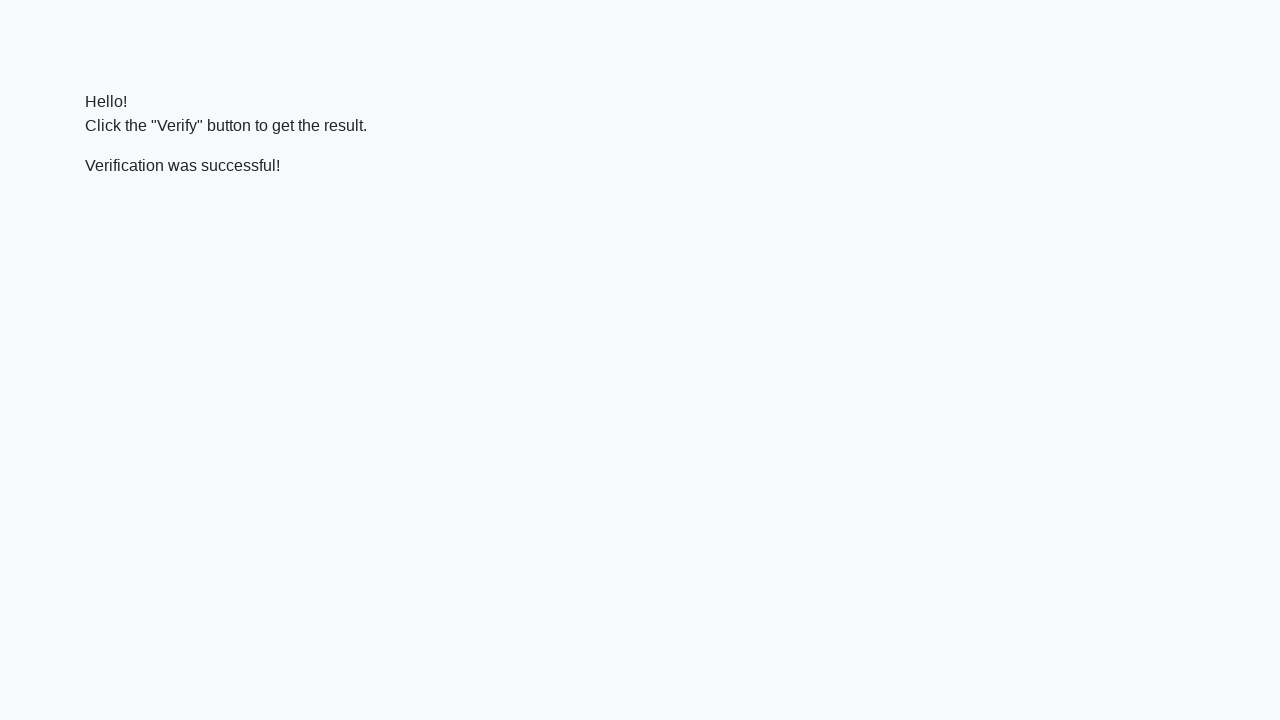